Tests that each star rating button (1-5) is clickable by clicking on the label element.

Starting URL: https://qaplayground.dev/apps/rating/

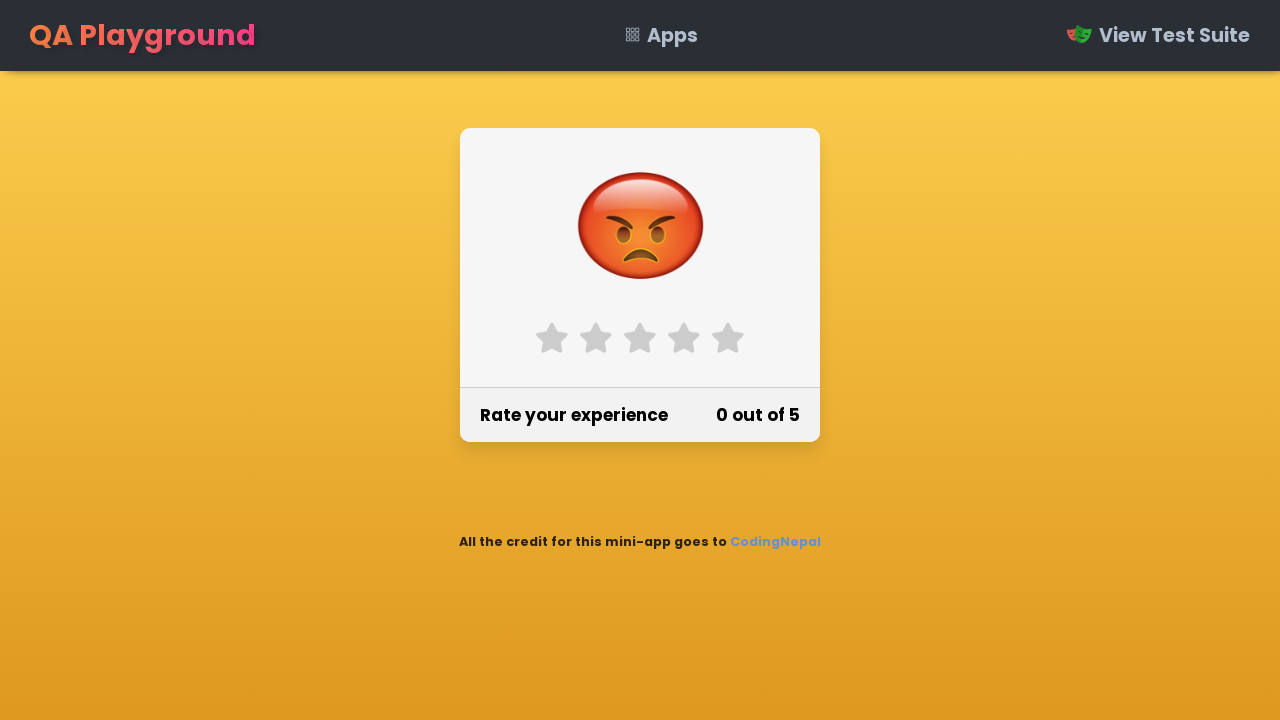

Clicked star rating button 1 at (552, 338) on label[for='star-1']
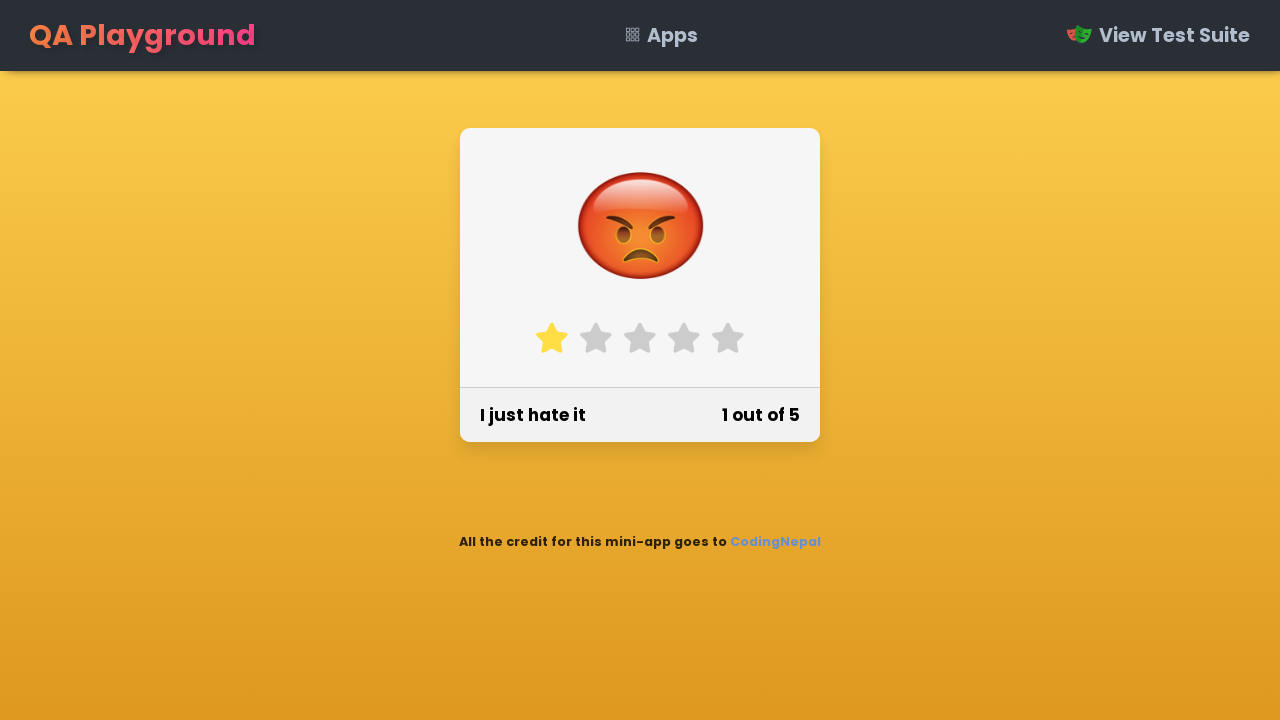

Clicked star rating button 2 at (596, 338) on label[for='star-2']
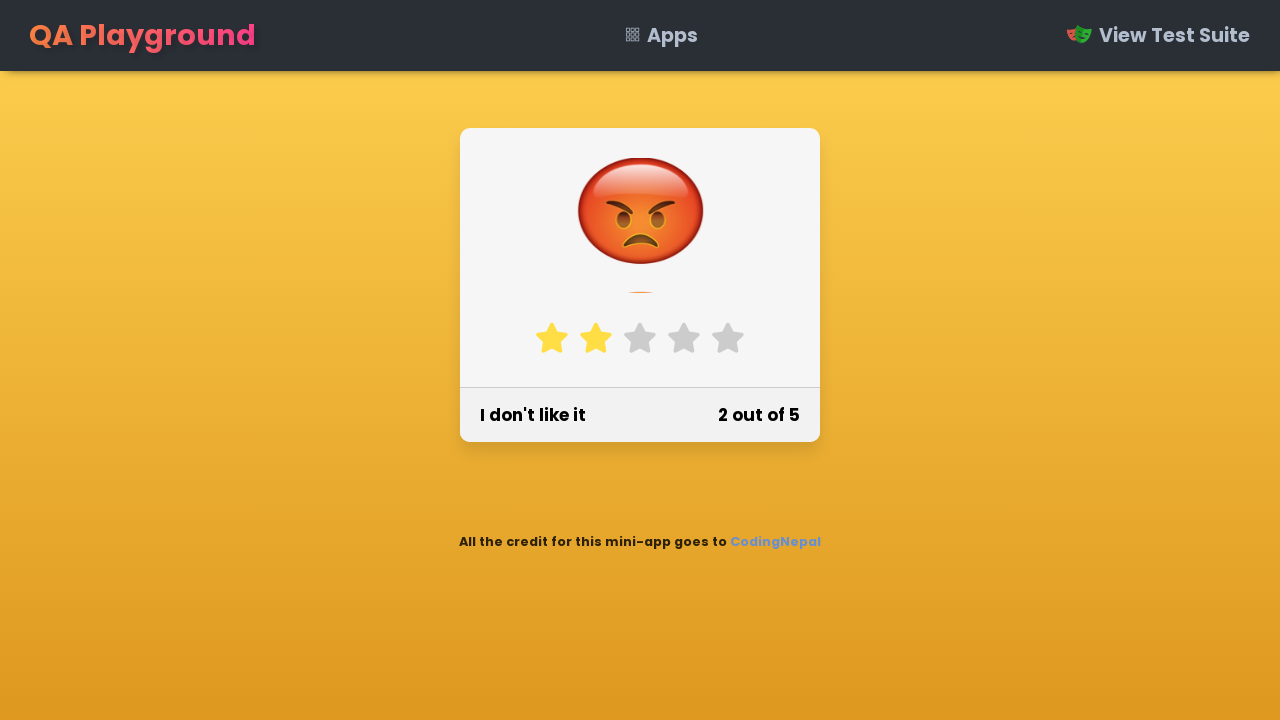

Clicked star rating button 3 at (640, 338) on label[for='star-3']
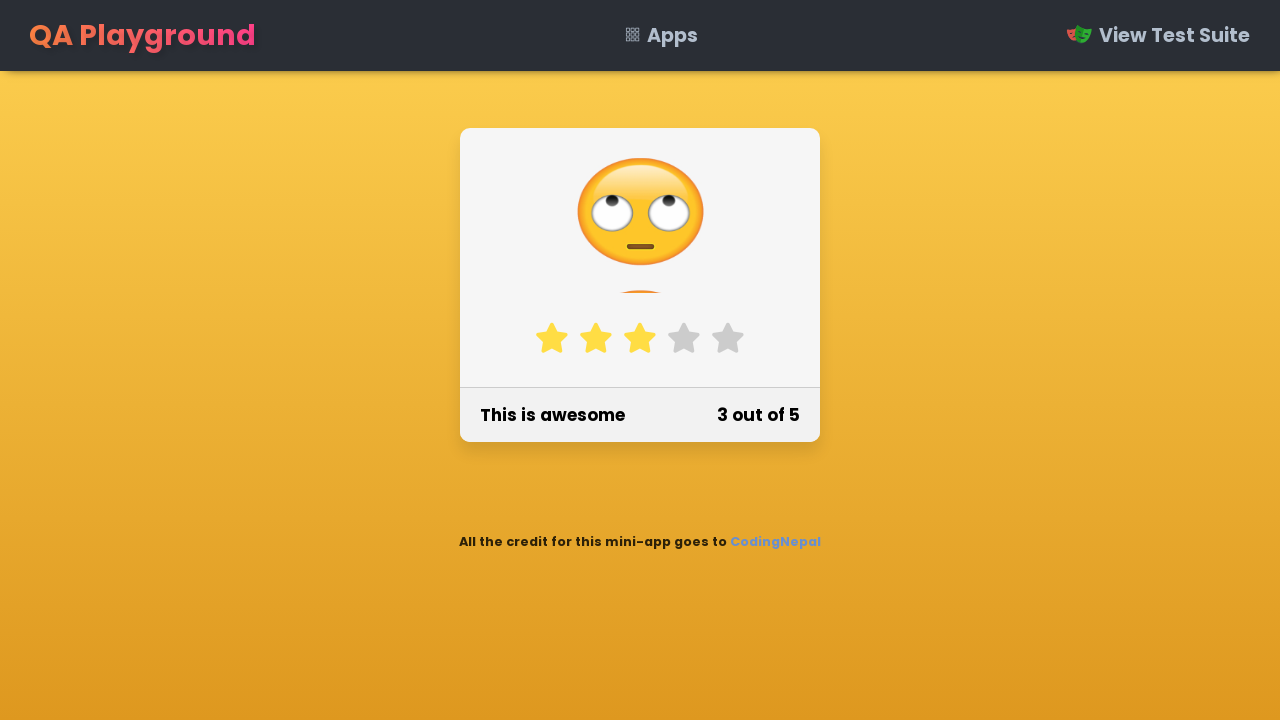

Clicked star rating button 4 at (684, 338) on label[for='star-4']
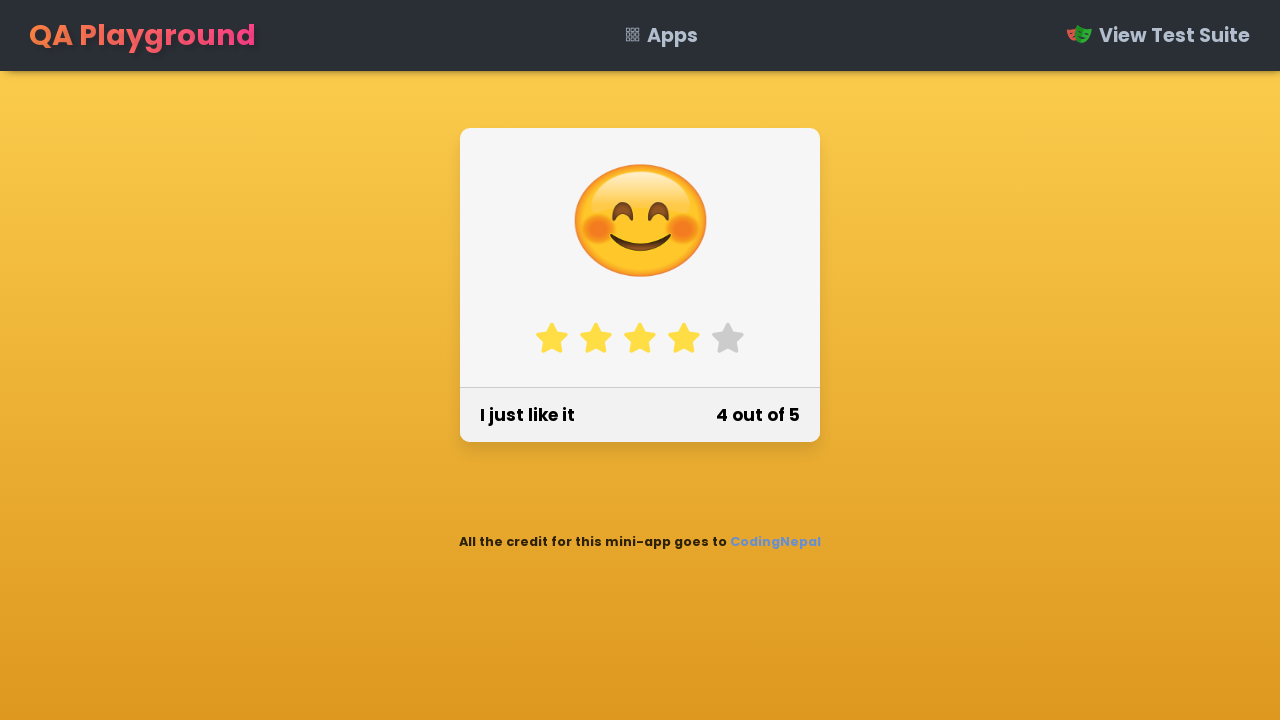

Clicked star rating button 5 at (728, 338) on label[for='star-5']
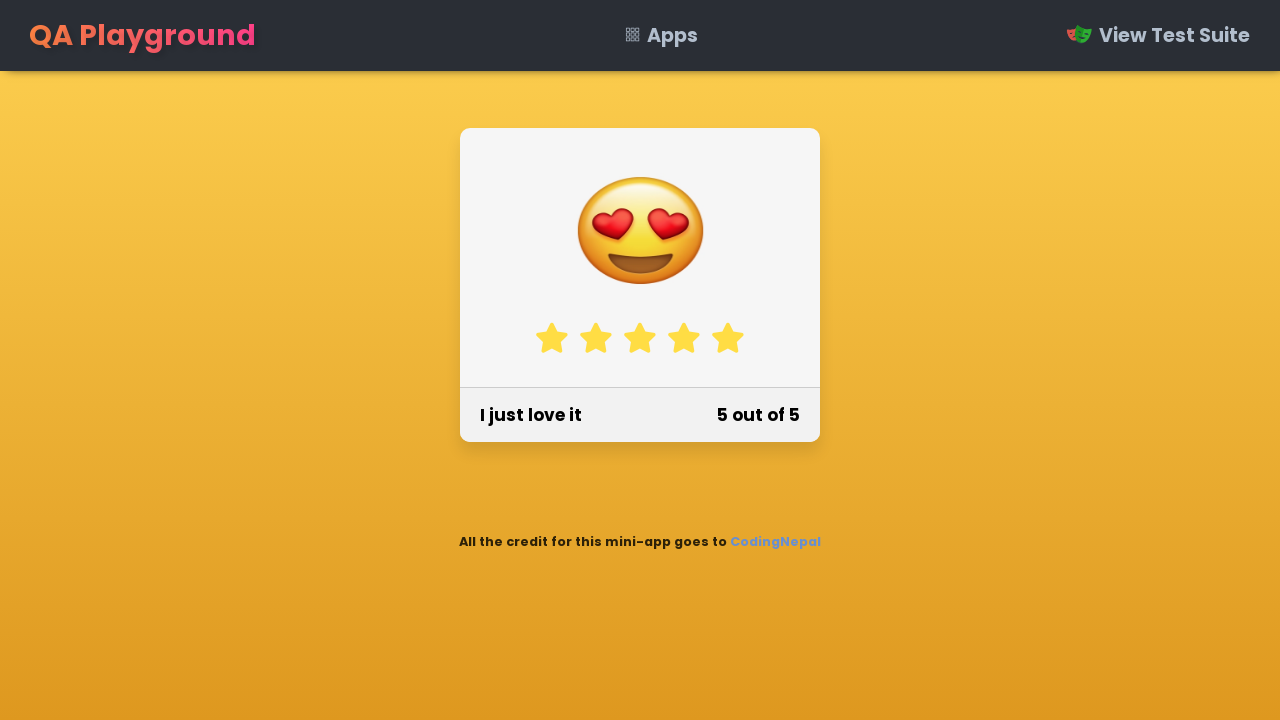

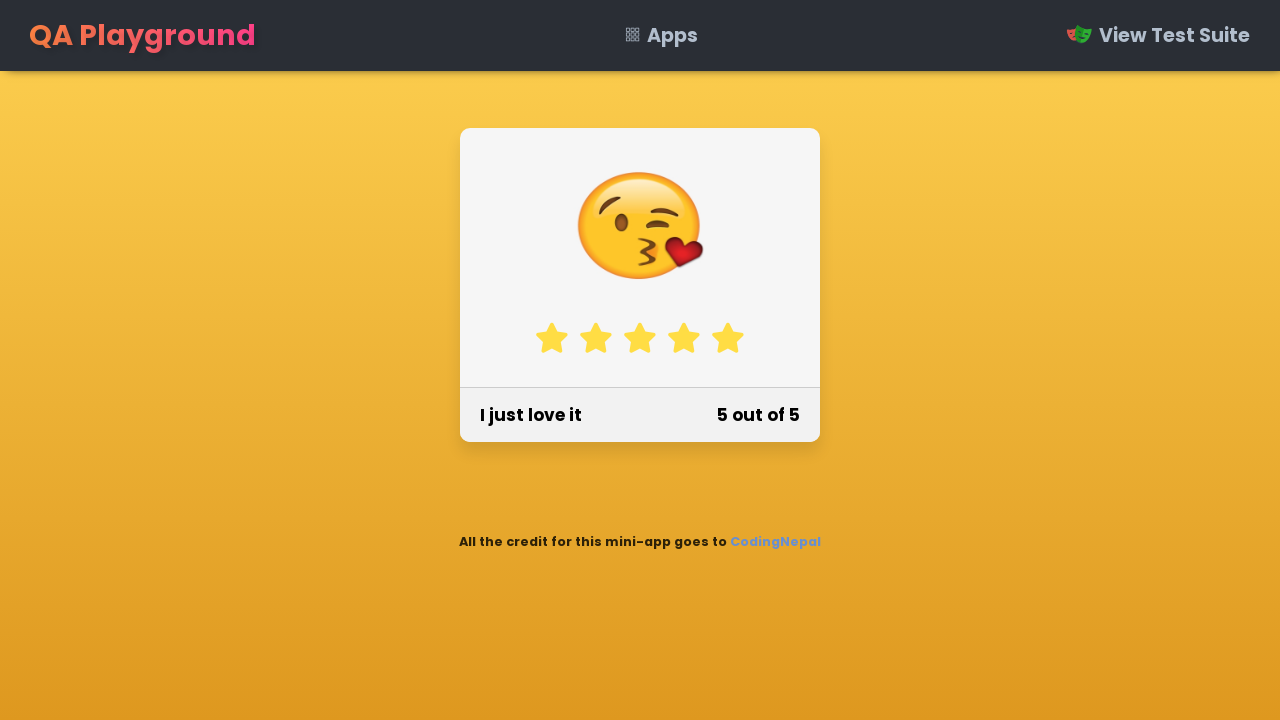